Tests iframe interaction by switching to a frame, reading text from an element inside it, then switching back to the main content

Starting URL: https://demoqa.com/frames

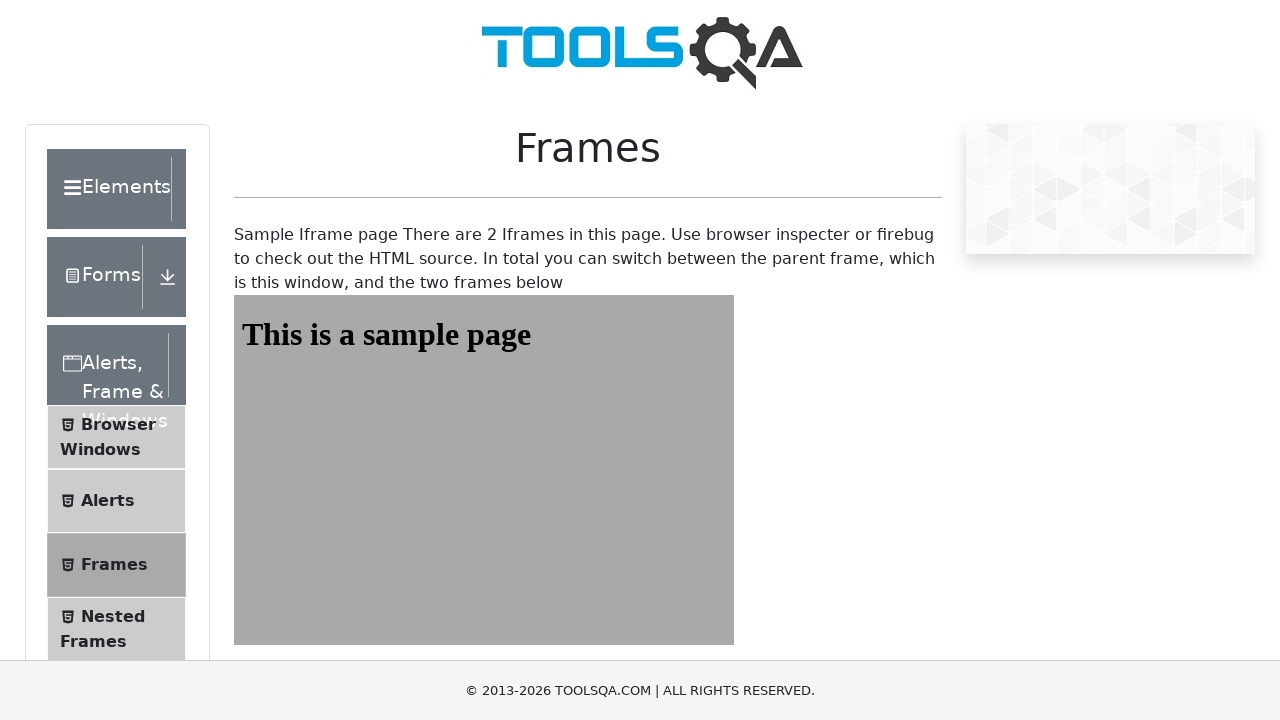

Navigated to https://demoqa.com/frames
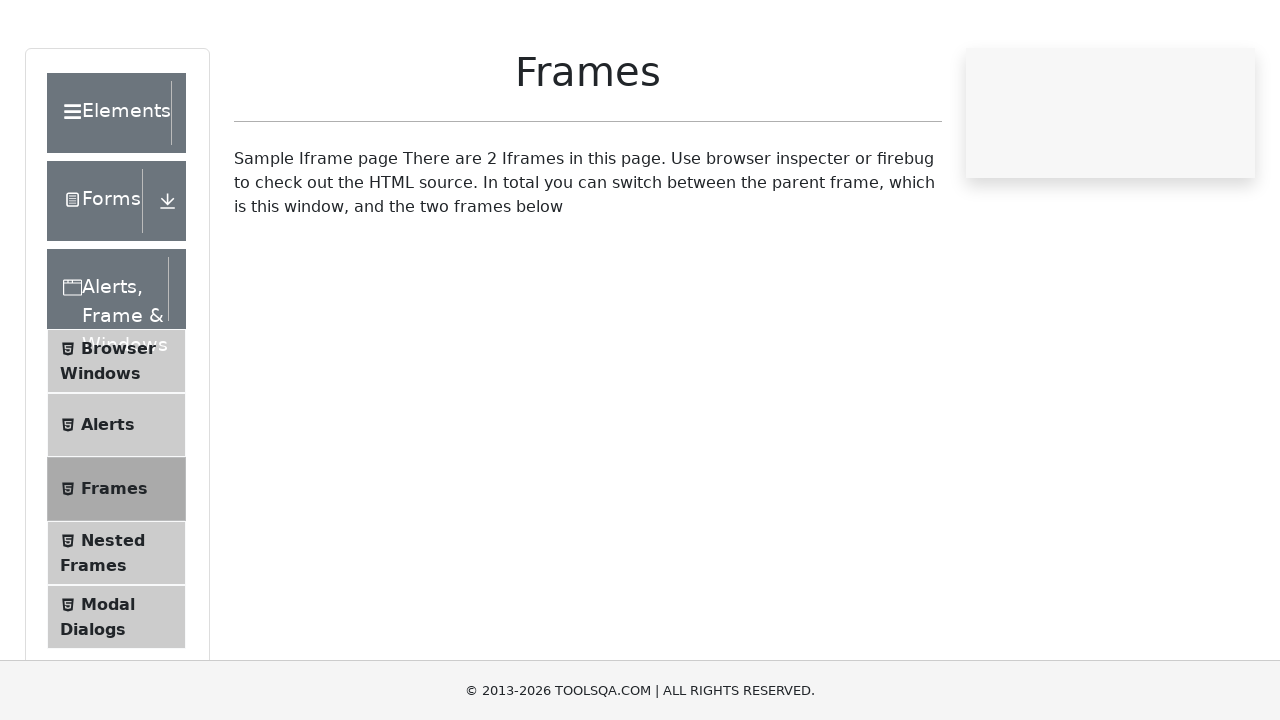

Located iframe with id 'frame1'
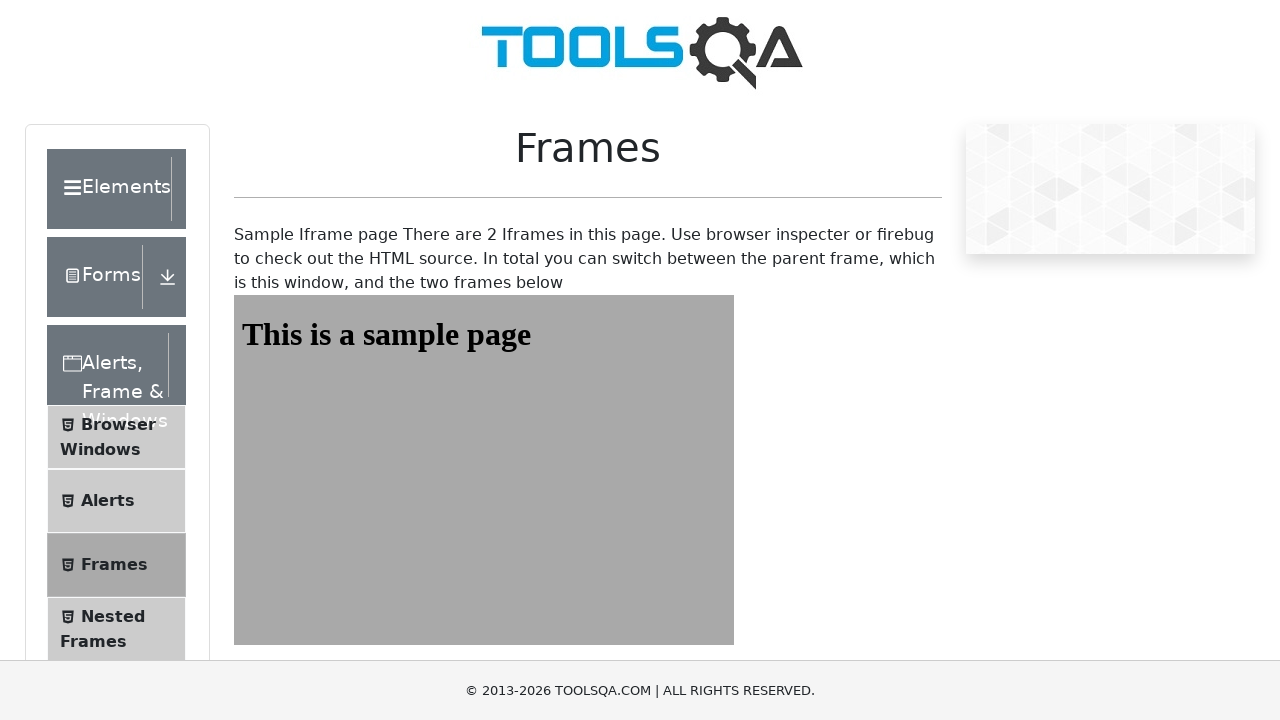

Retrieved text from heading inside iframe: 'This is a sample page'
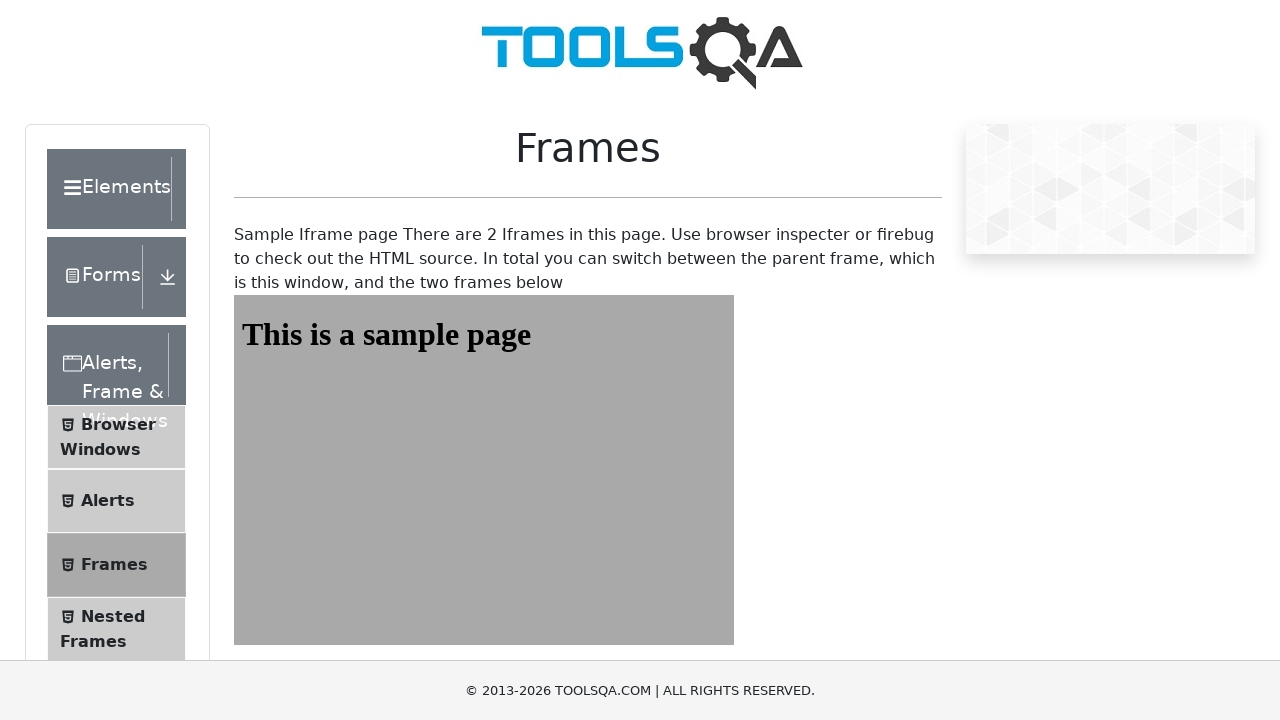

Retrieved text from main content element: 'Modal Dialogs'
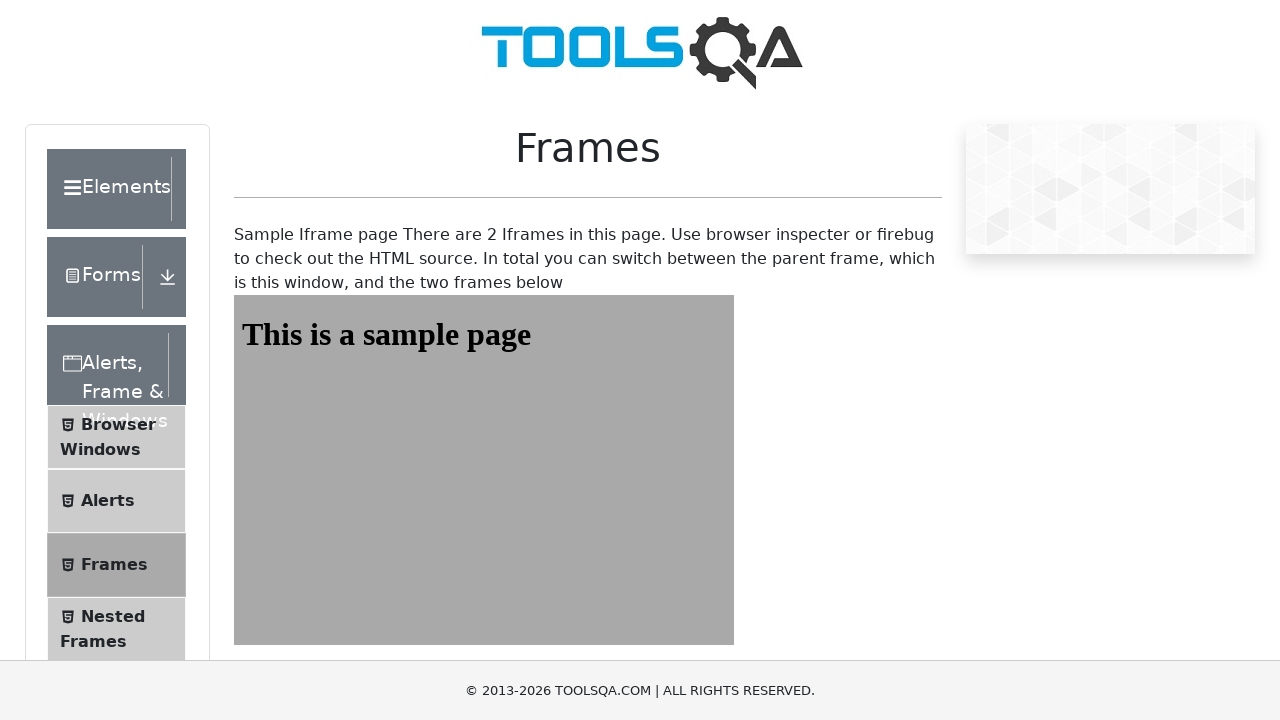

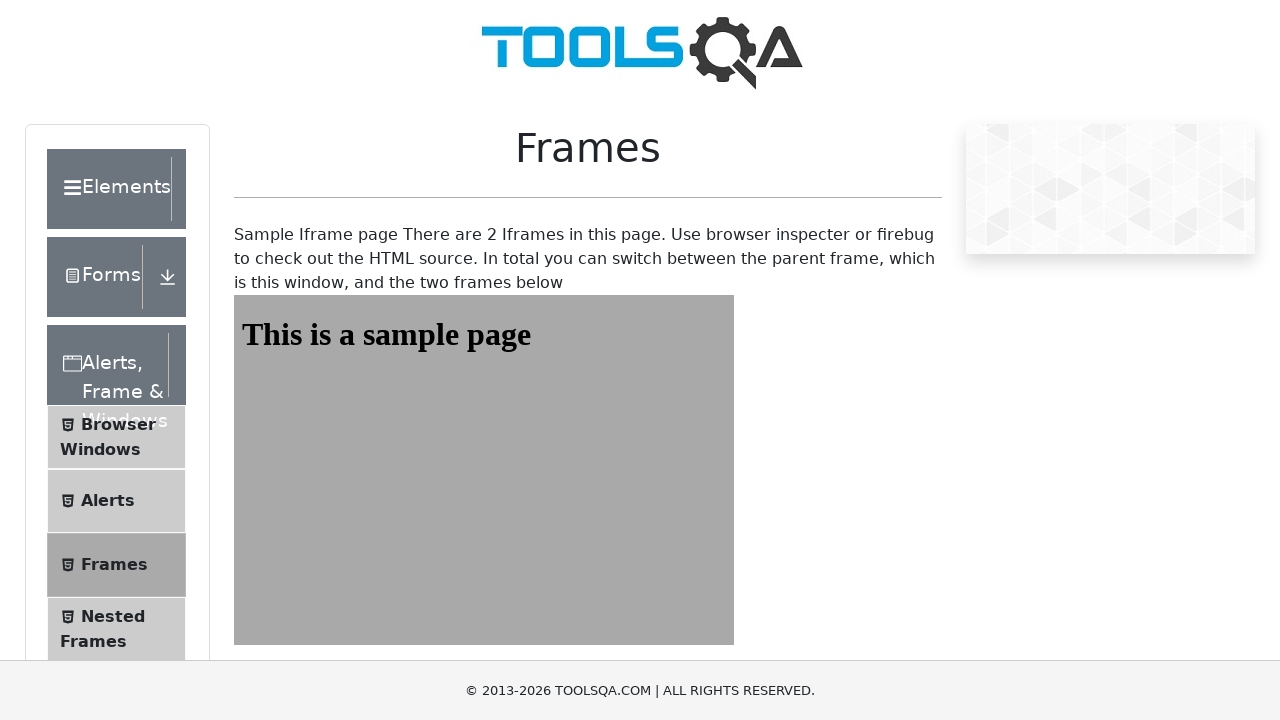